Tests the seventh FAQ accordion item about cancelling an order by clicking the question button and verifying the answer appears

Starting URL: https://qa-scooter.praktikum-services.ru/

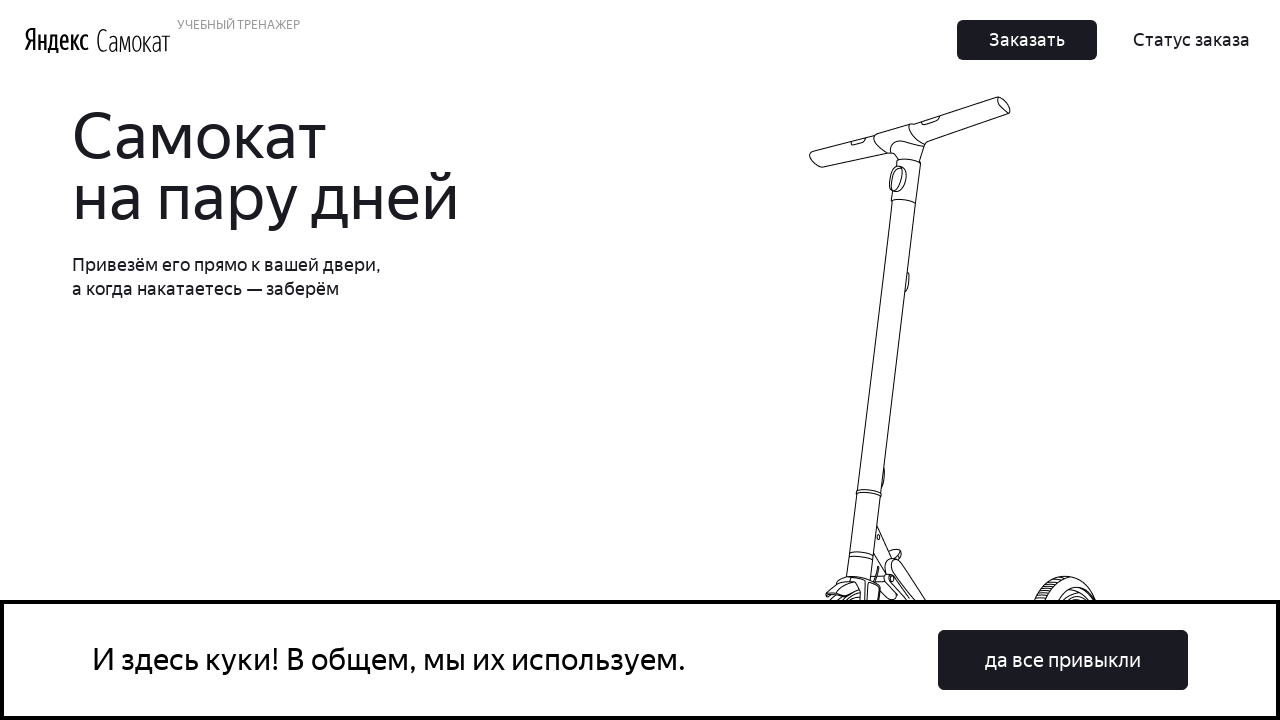

Home page header loaded
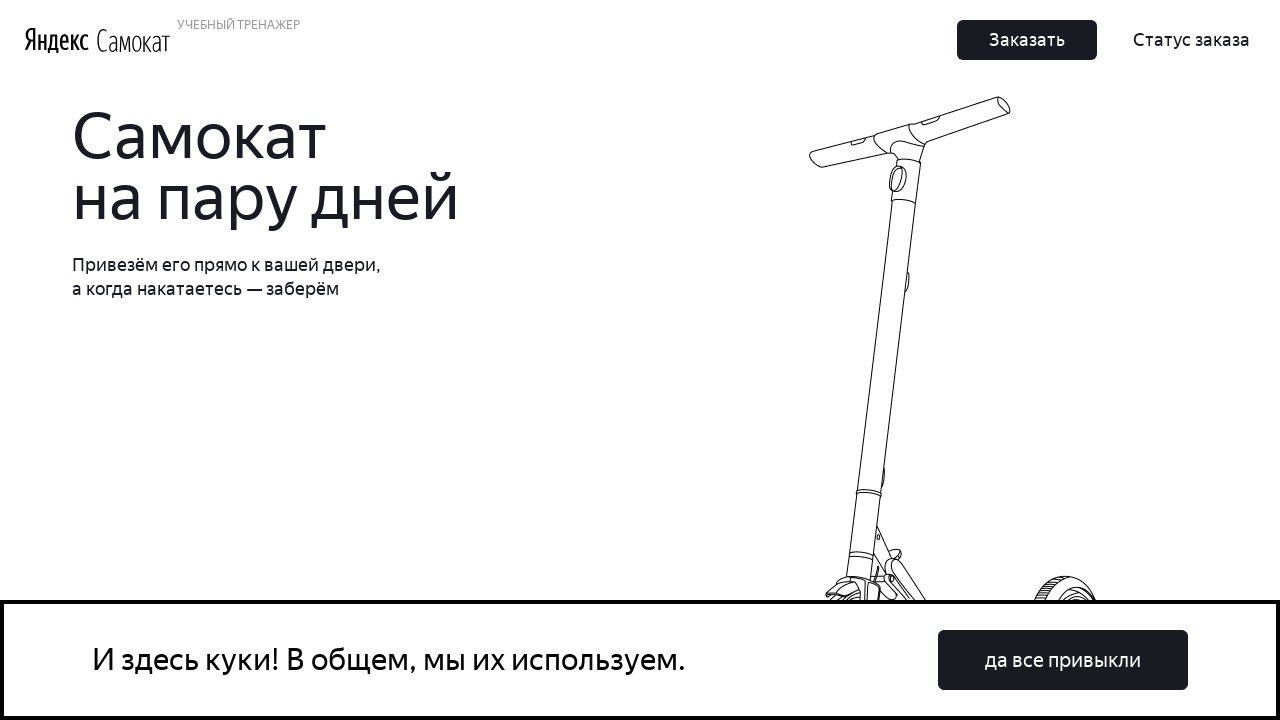

Scrolled to FAQ section
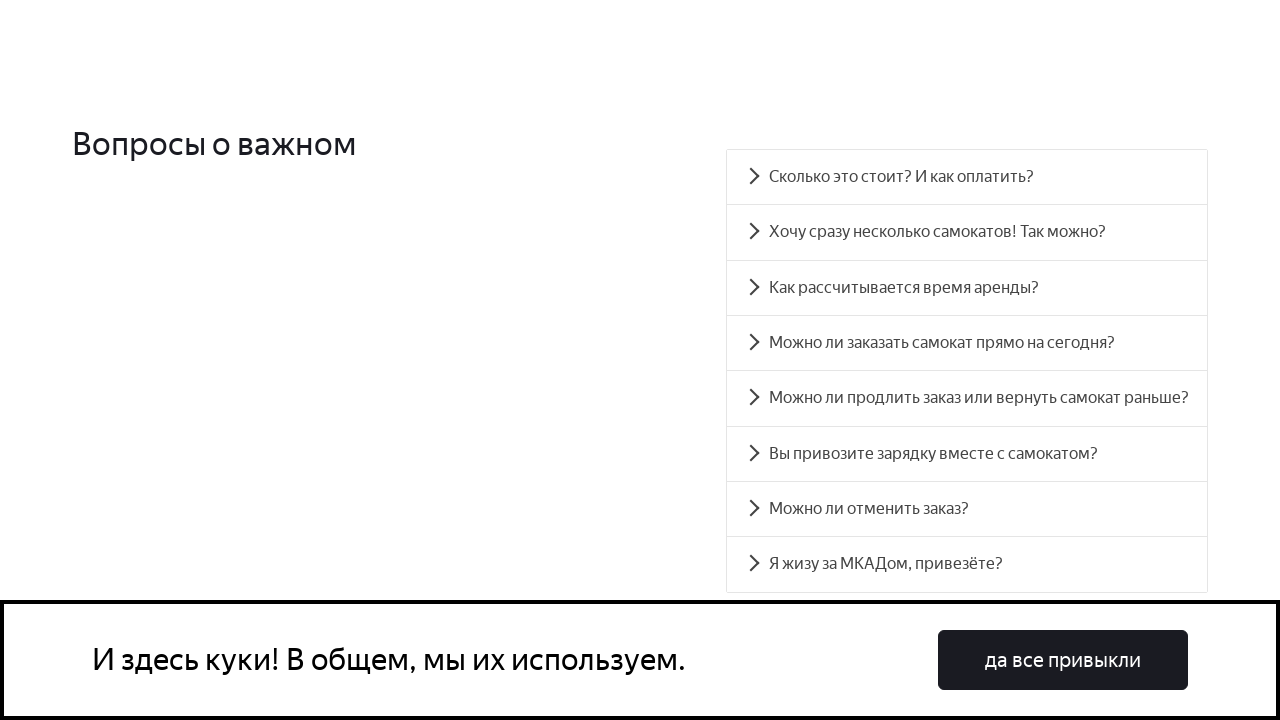

Clicked seventh FAQ accordion question button about cancelling an order at (967, 509) on xpath=//div[@class='Home_FAQ__3uVm4']/div/div[7]/div[1]
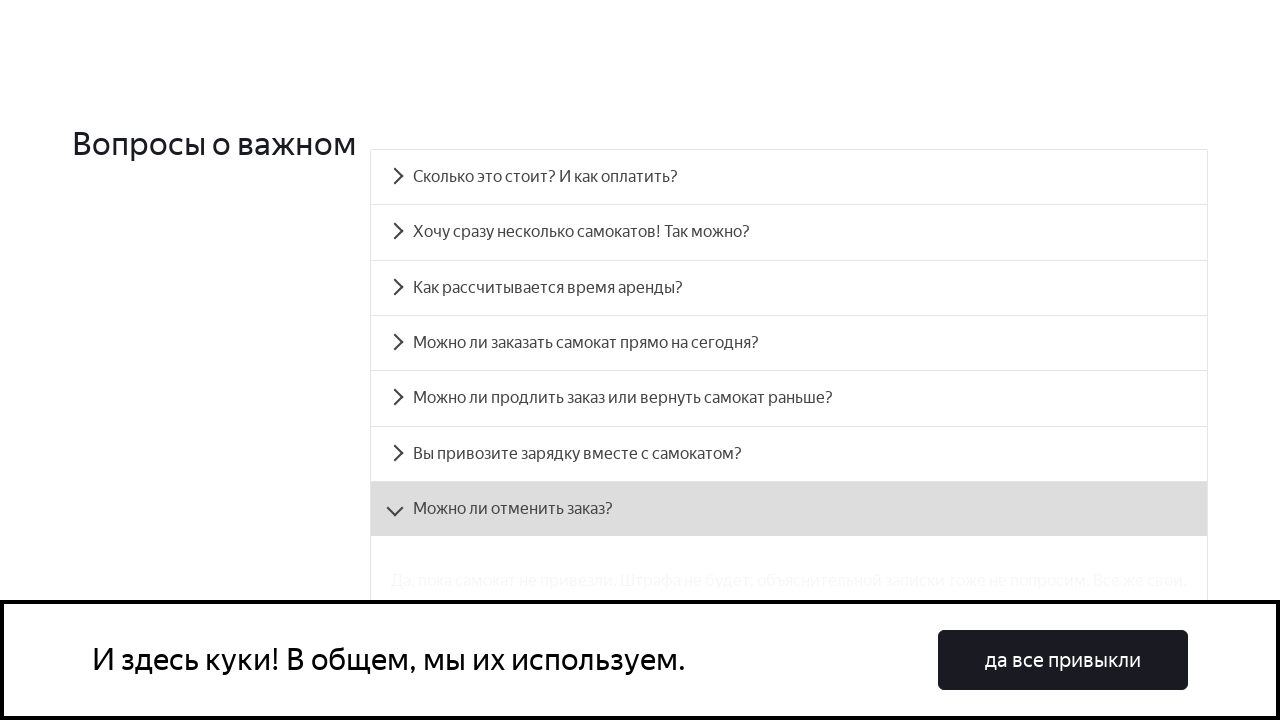

FAQ answer about cancelling an order appeared
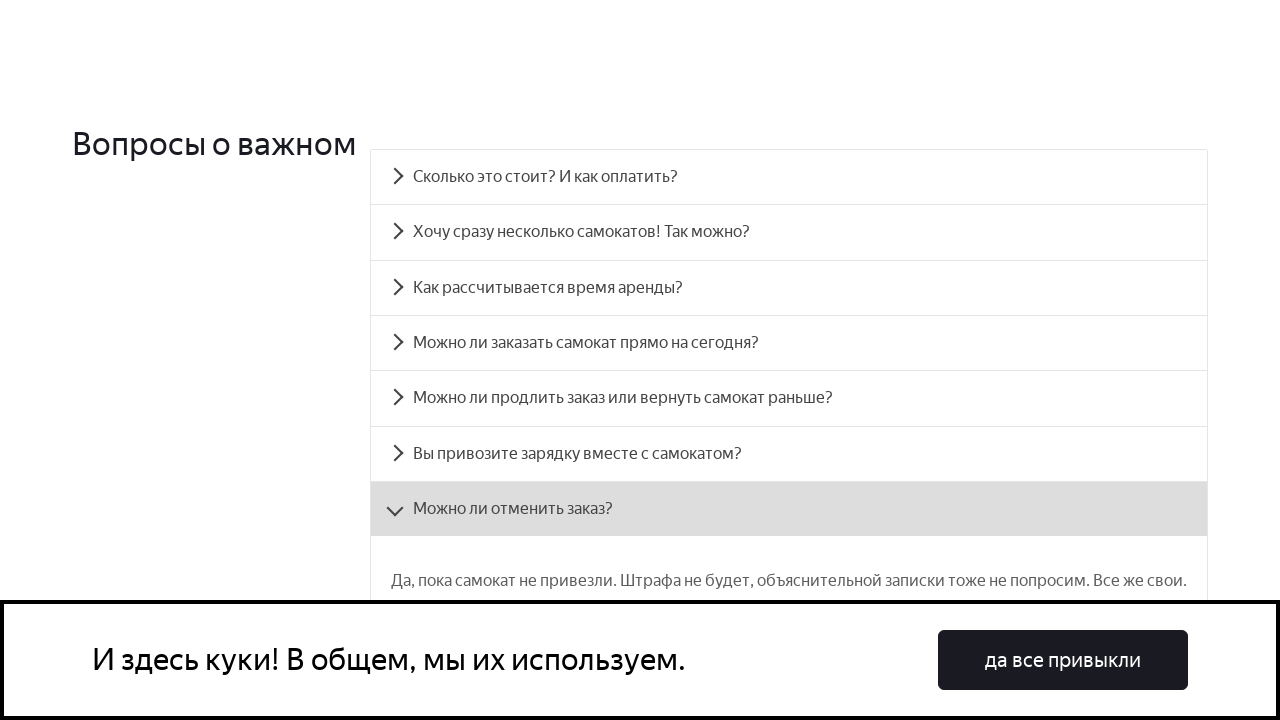

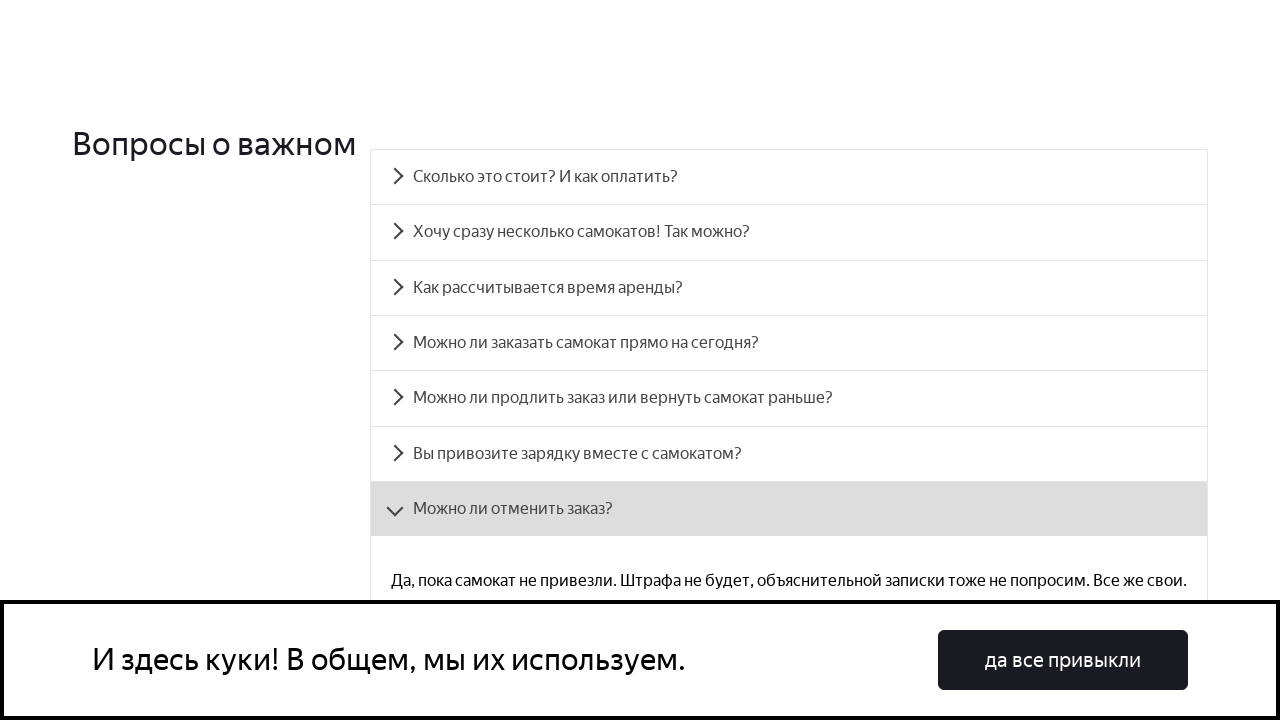